Tests JavaScript alert handling by clicking a button that triggers a JS alert, accepting the alert, and verifying the result message is displayed correctly.

Starting URL: https://the-internet.herokuapp.com/javascript_alerts

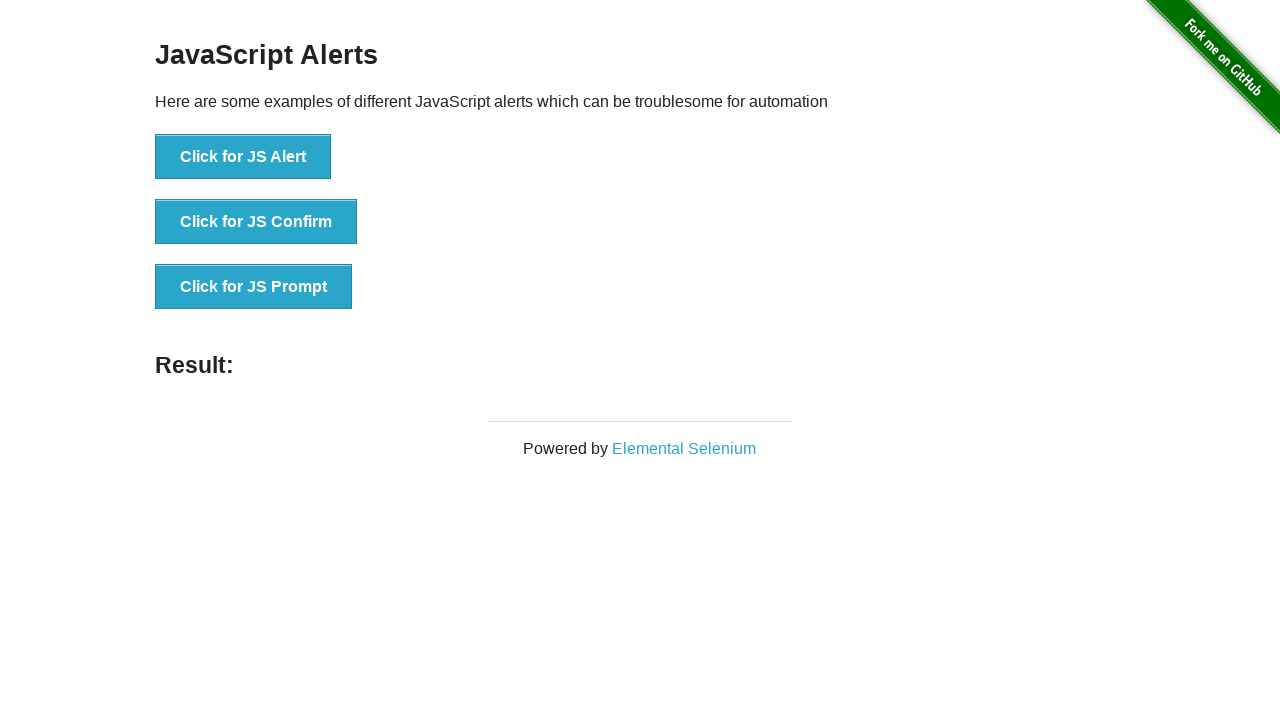

Clicked button to trigger JS alert at (243, 157) on xpath=//*[text()='Click for JS Alert']
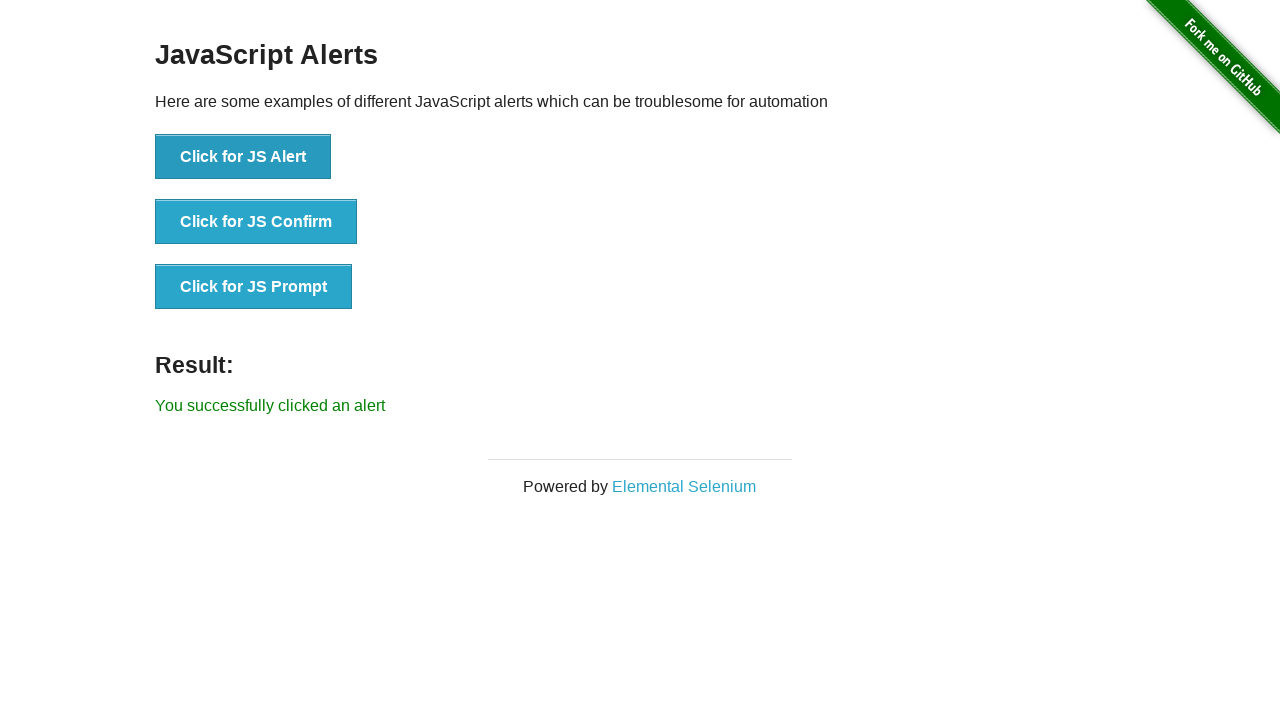

Set up dialog handler to accept alerts
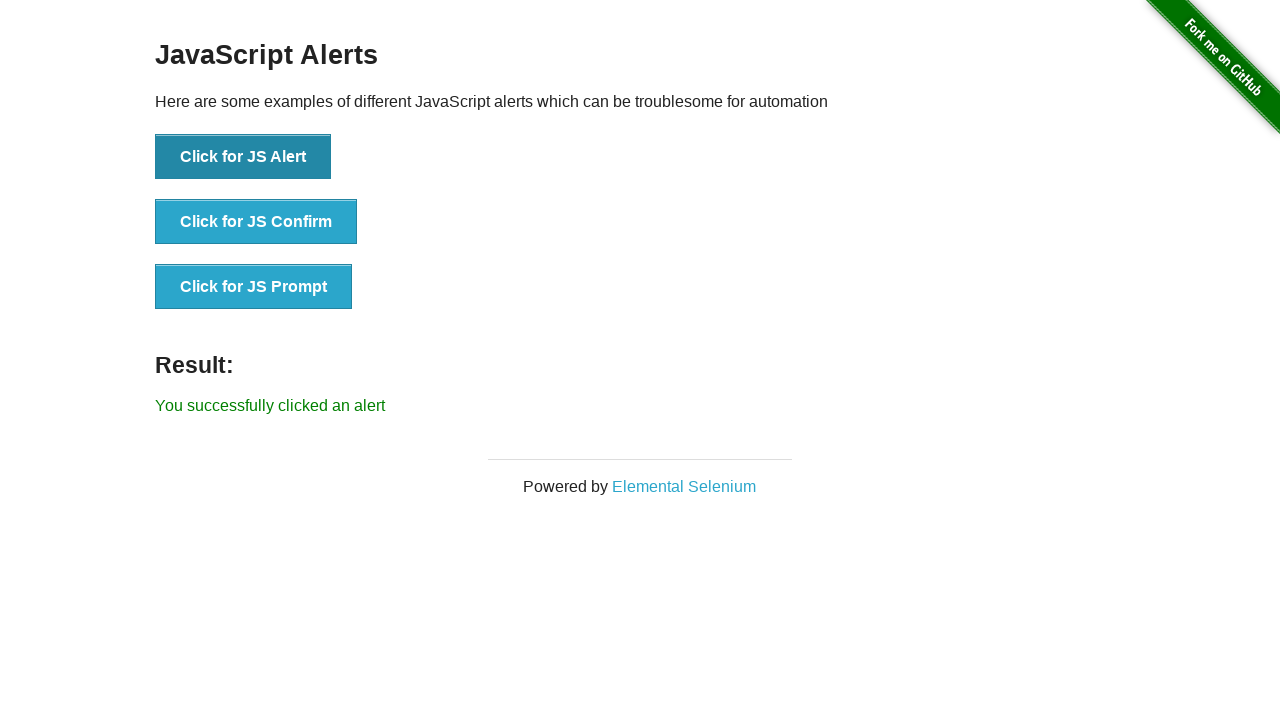

Clicked button to trigger JS alert again with handler ready at (243, 157) on xpath=//button[text()='Click for JS Alert']
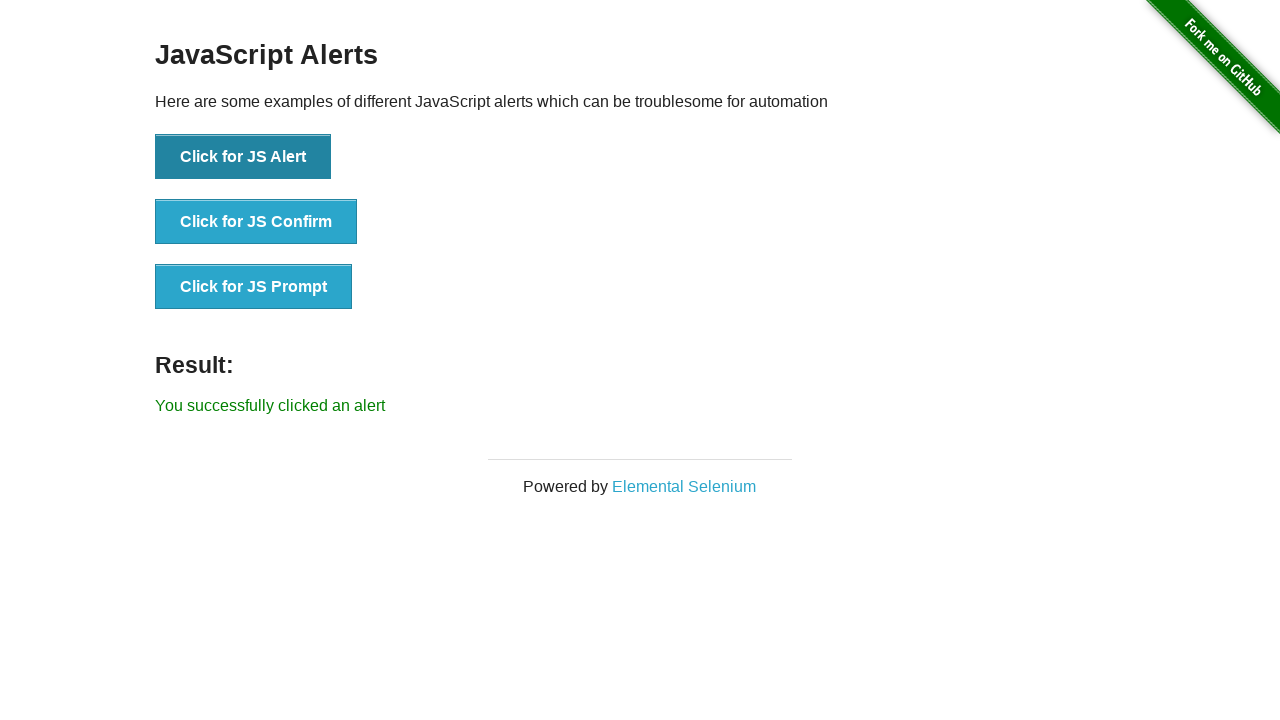

Result message element loaded and is visible
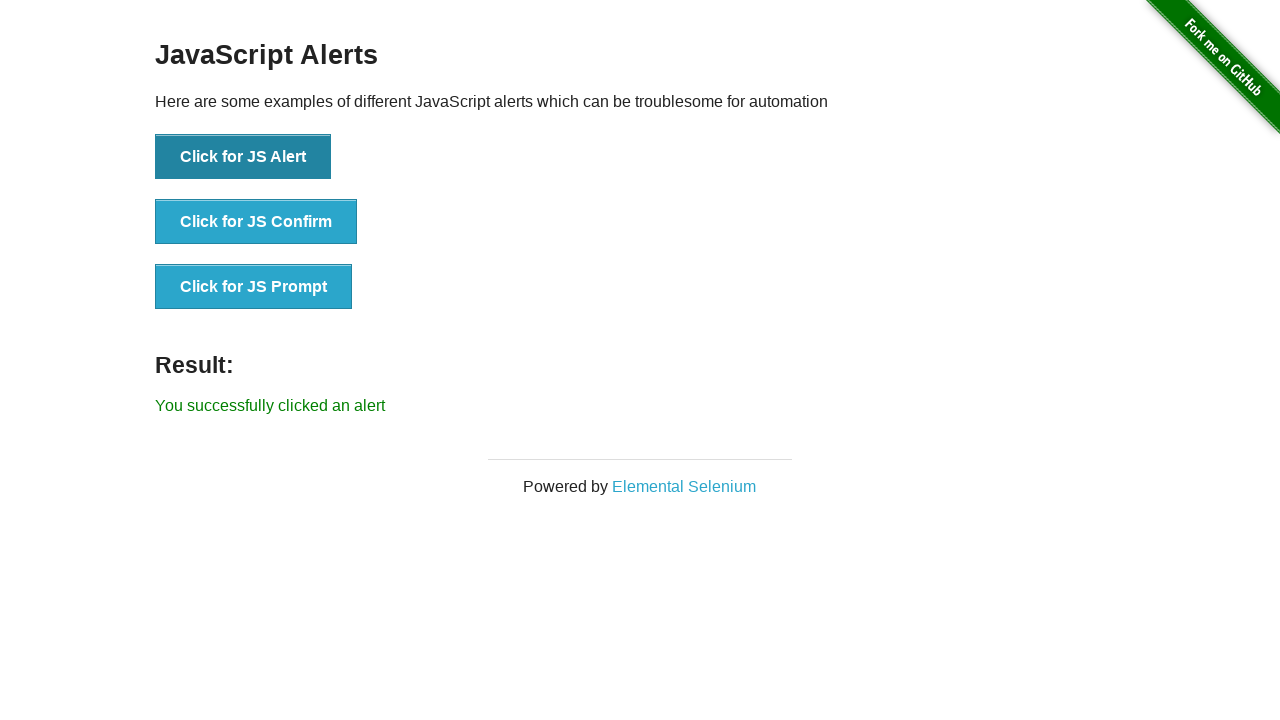

Verified result message displays 'You successfully clicked an alert'
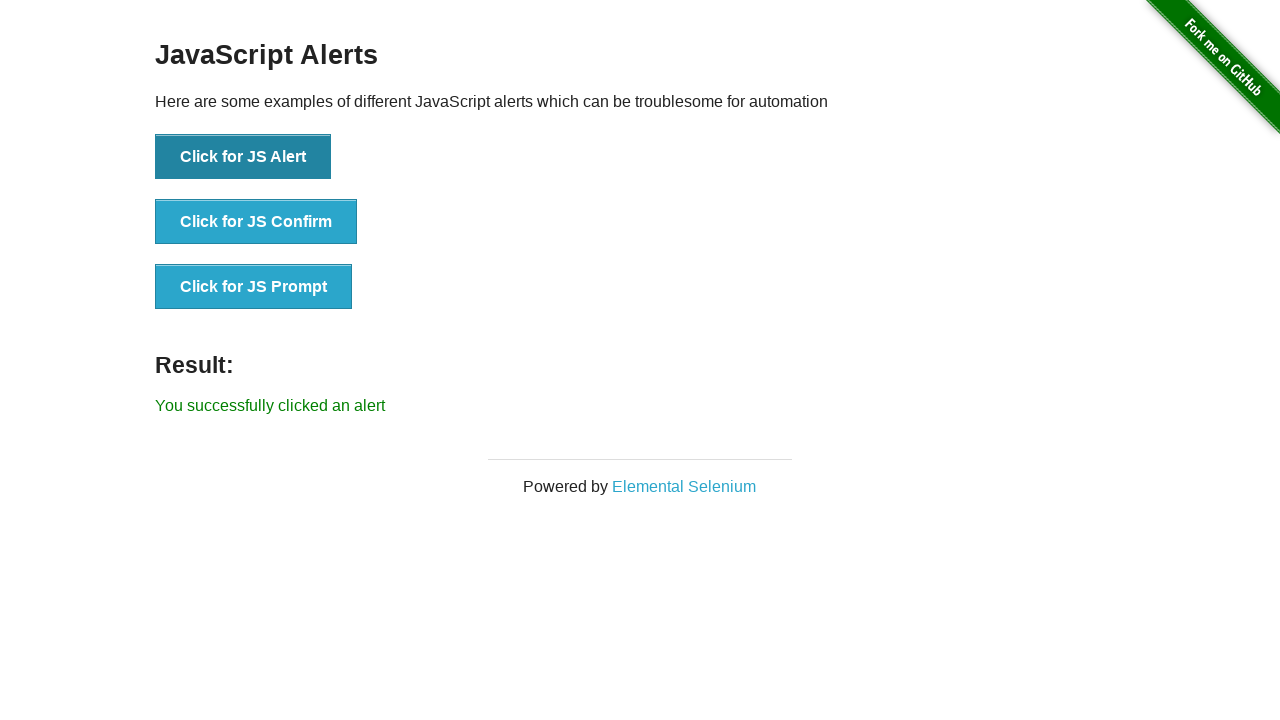

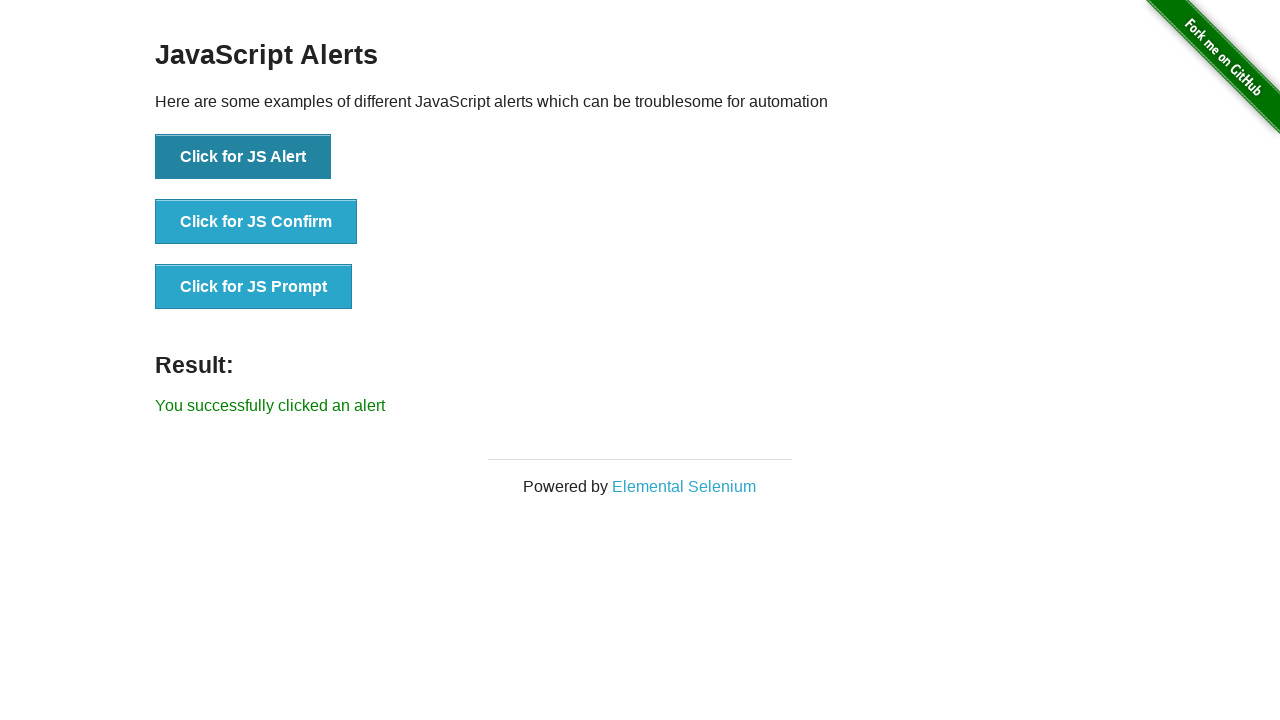